Tests that an unsaved change to an employee's name doesn't persist when switching between employees

Starting URL: https://devmountain-qa.github.io/employee-manager/1.2_Version/index.html

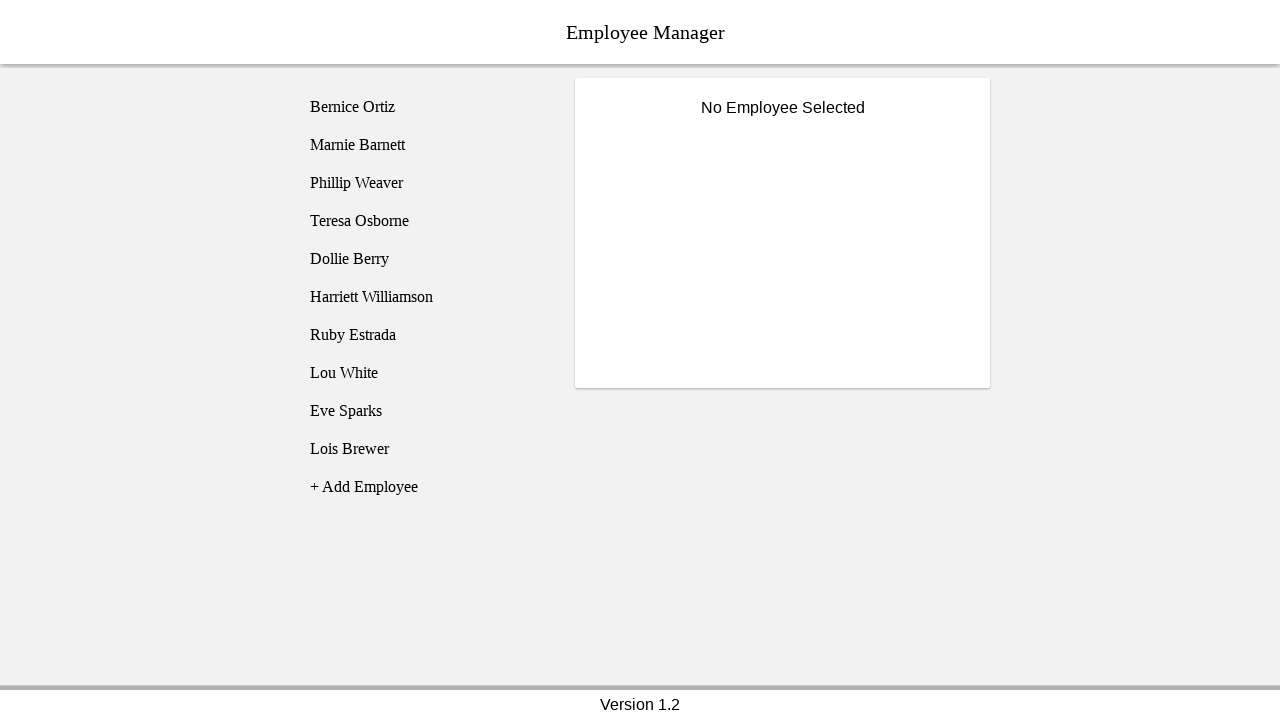

Clicked on Bernice Ortiz employee at (425, 107) on [name='employee1']
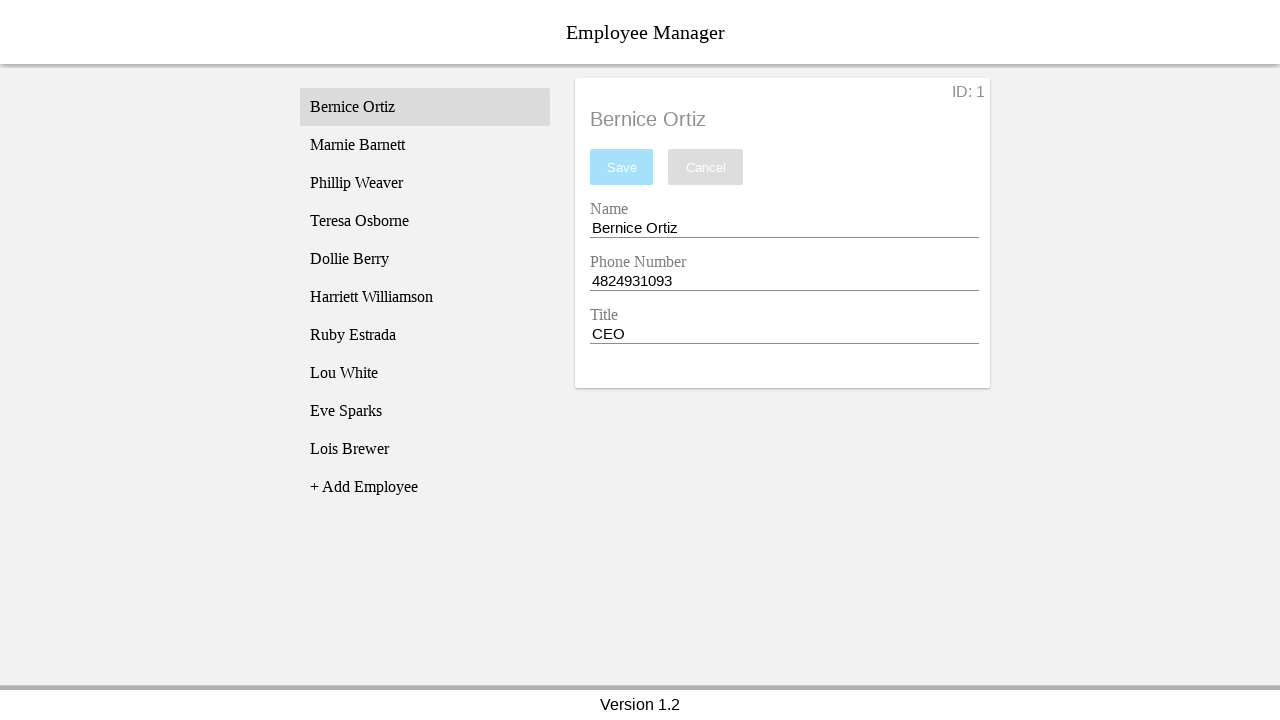

Name input field became visible
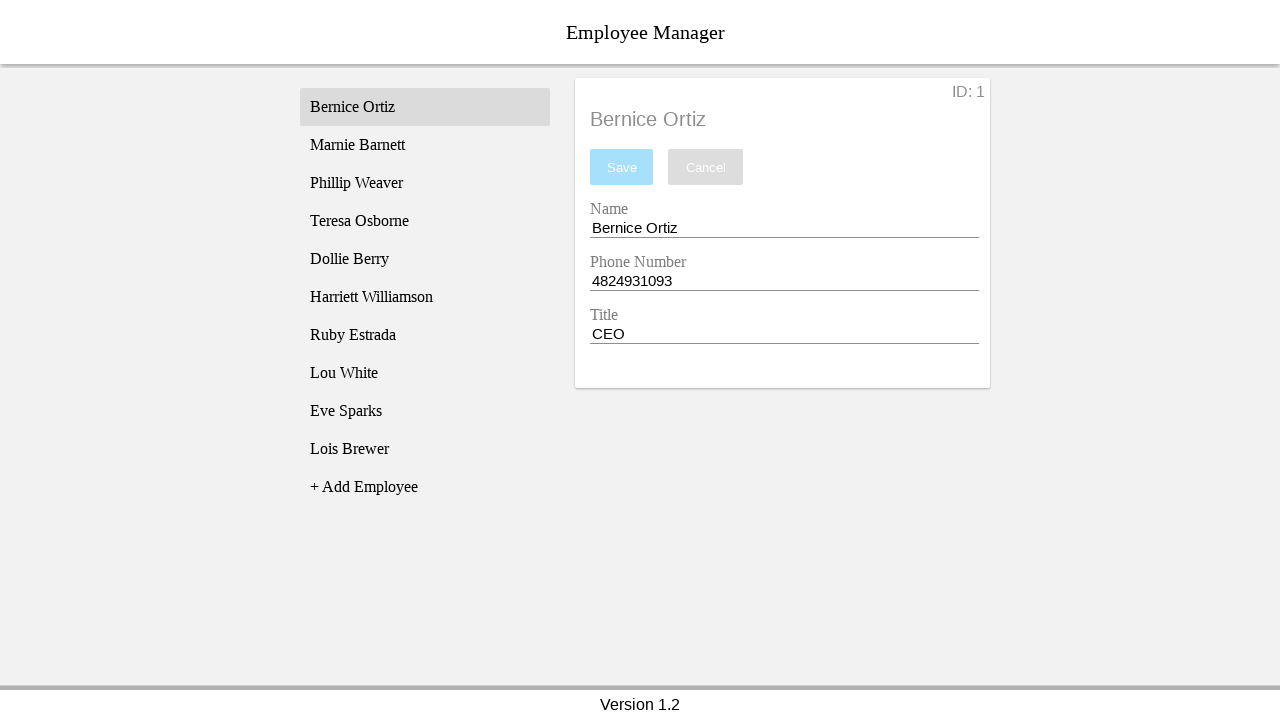

Changed employee name to 'Test Name' without saving on [name='nameEntry']
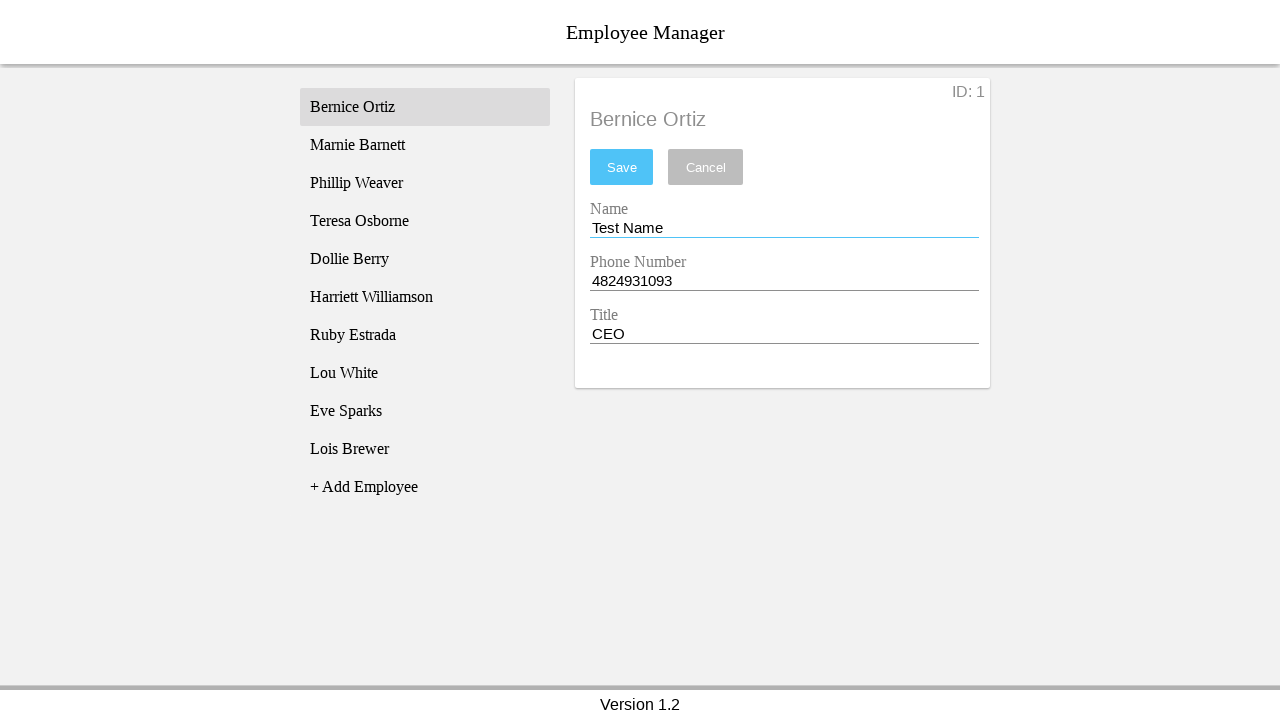

Clicked on Phillip Weaver employee to switch away at (425, 183) on [name='employee3']
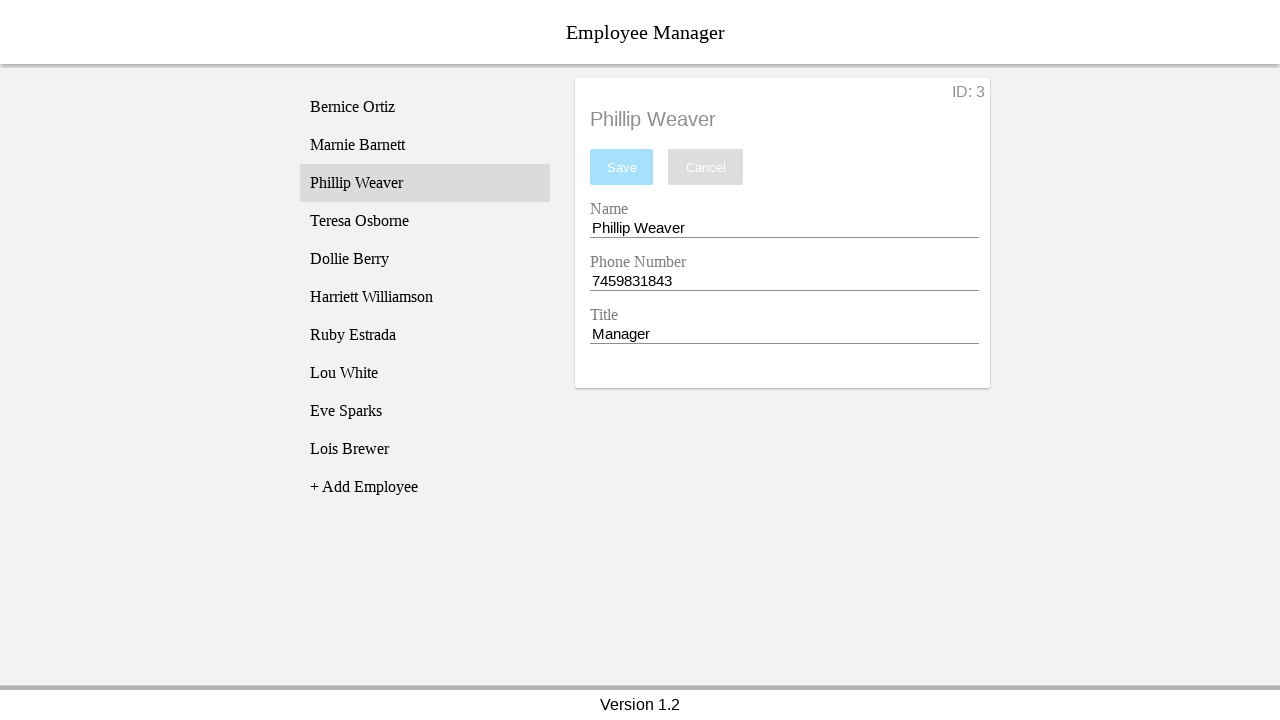

Phillip Weaver's name displayed after switching employees
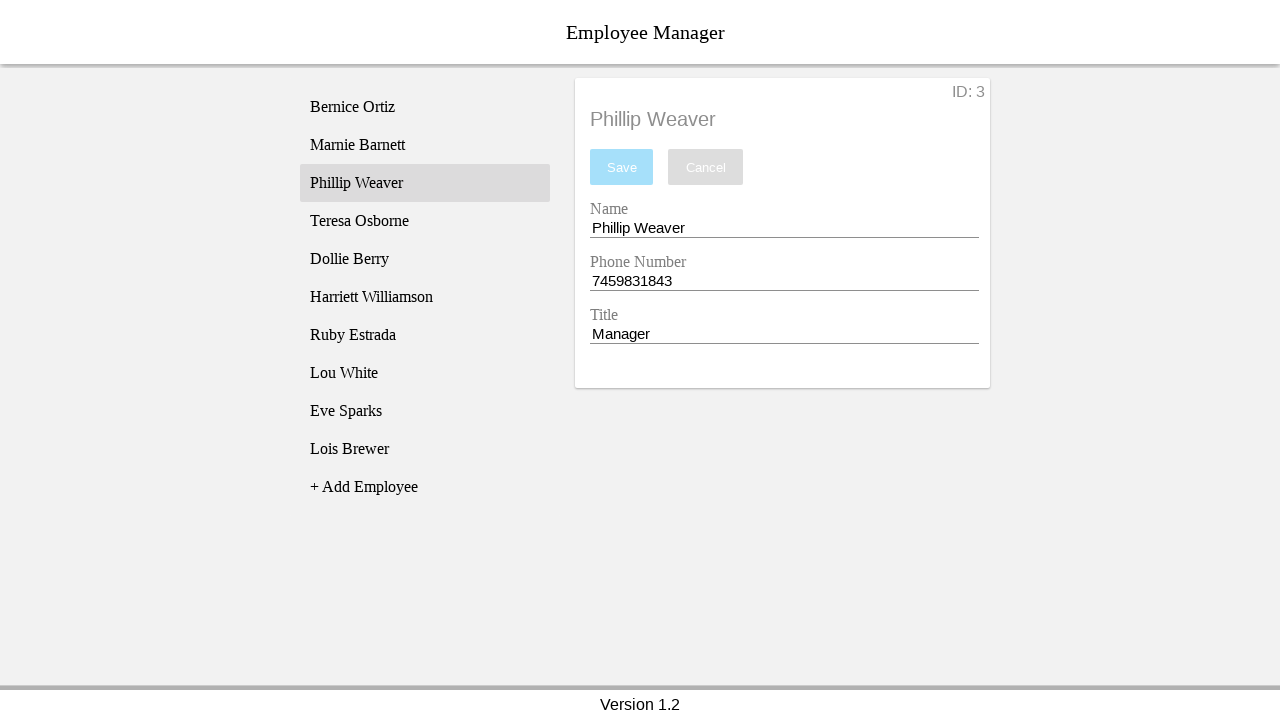

Clicked back on Bernice Ortiz employee at (425, 107) on [name='employee1']
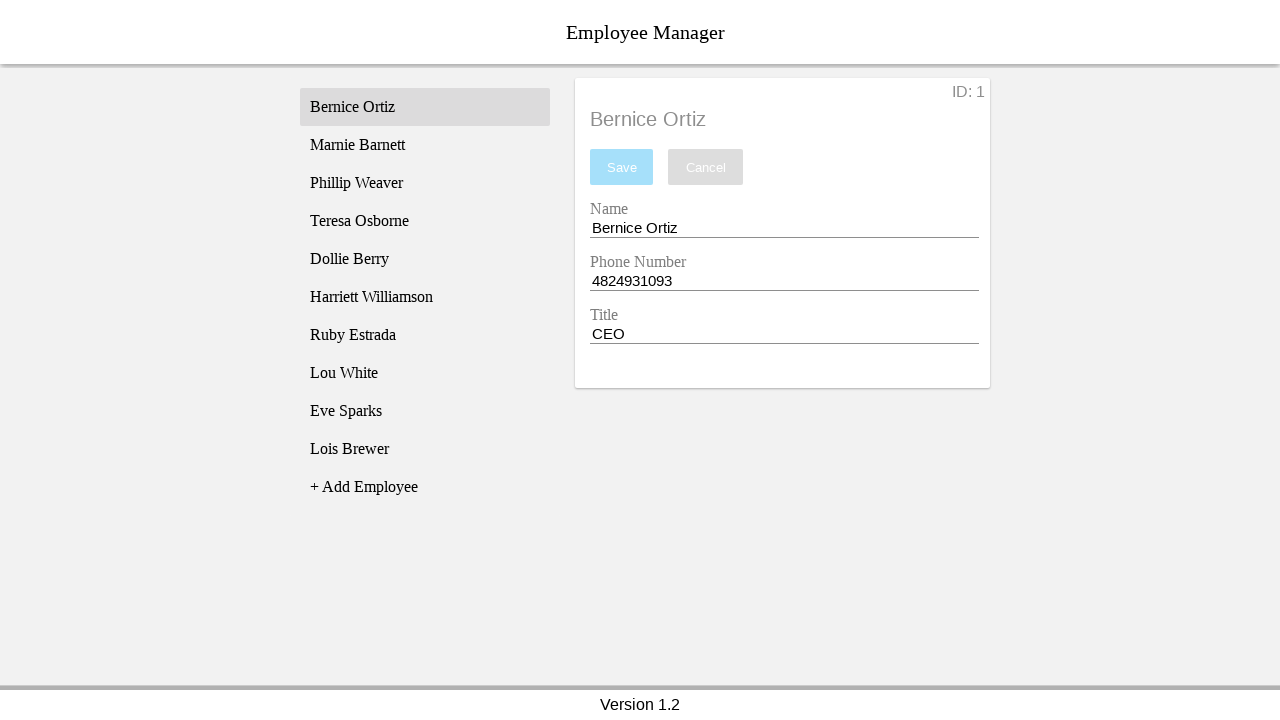

Bernice Ortiz's name displayed after switching back
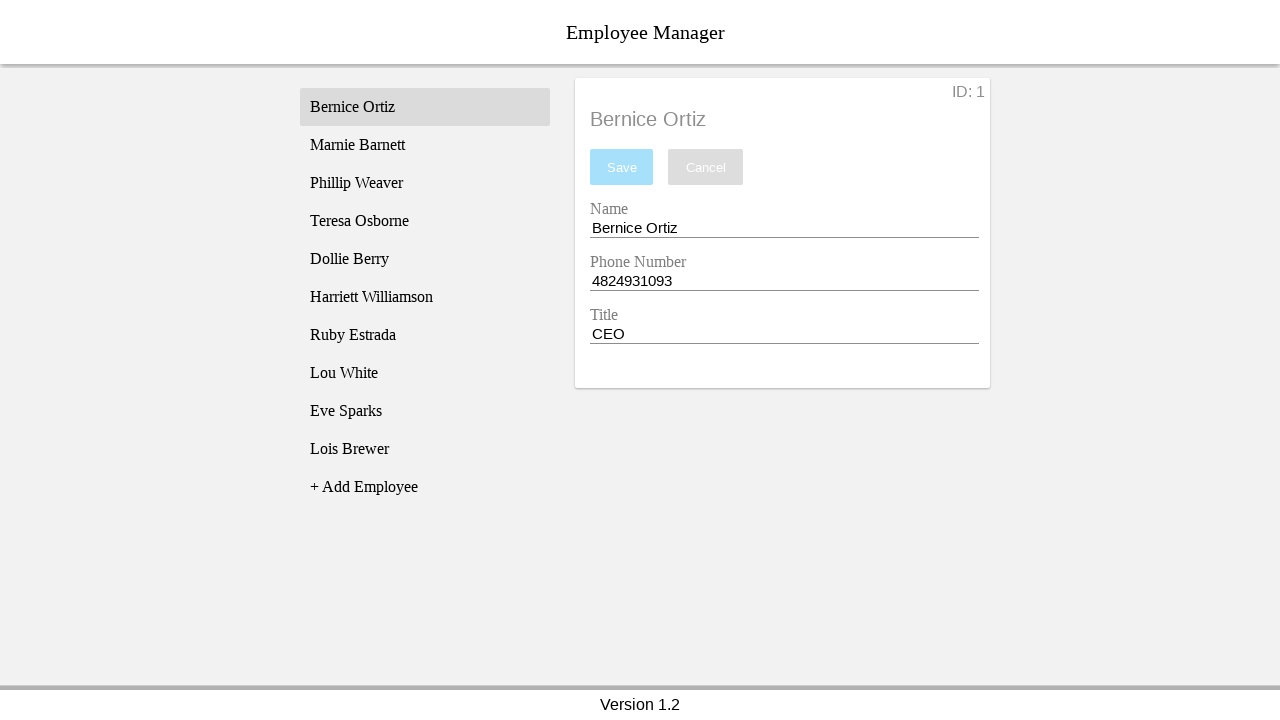

Verified unsaved change did not persist - name field reverted to 'Bernice Ortiz'
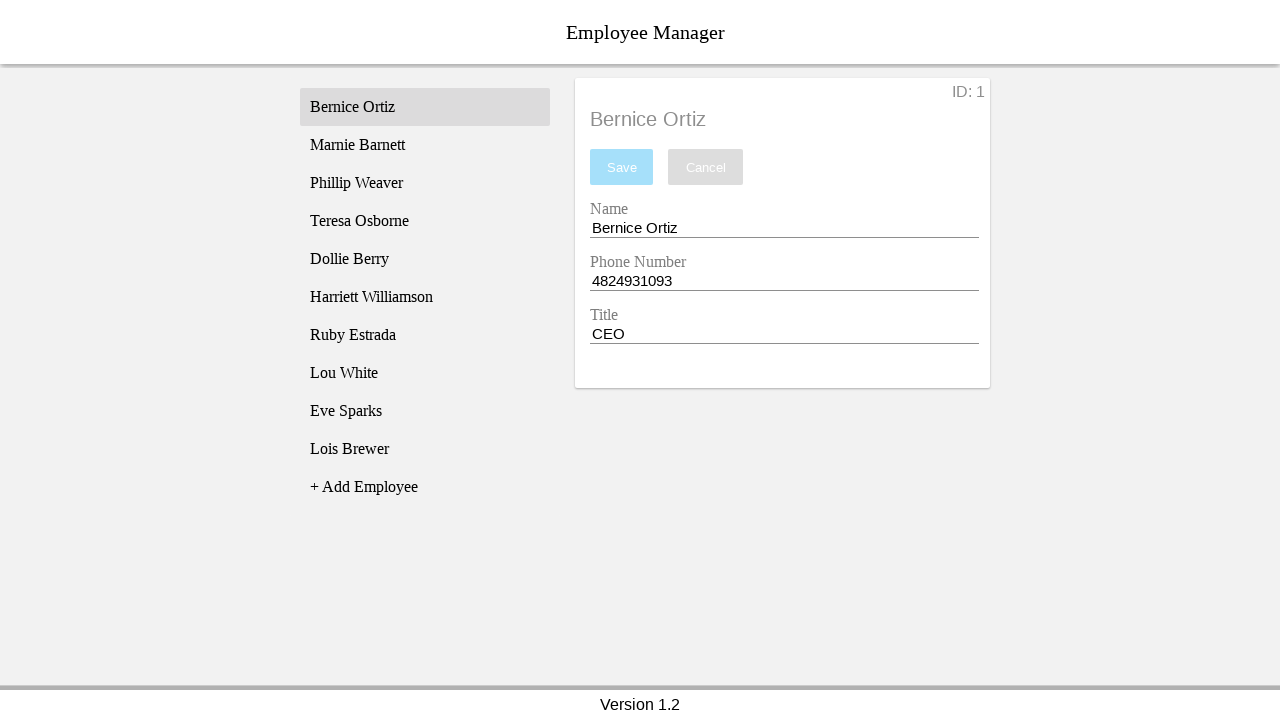

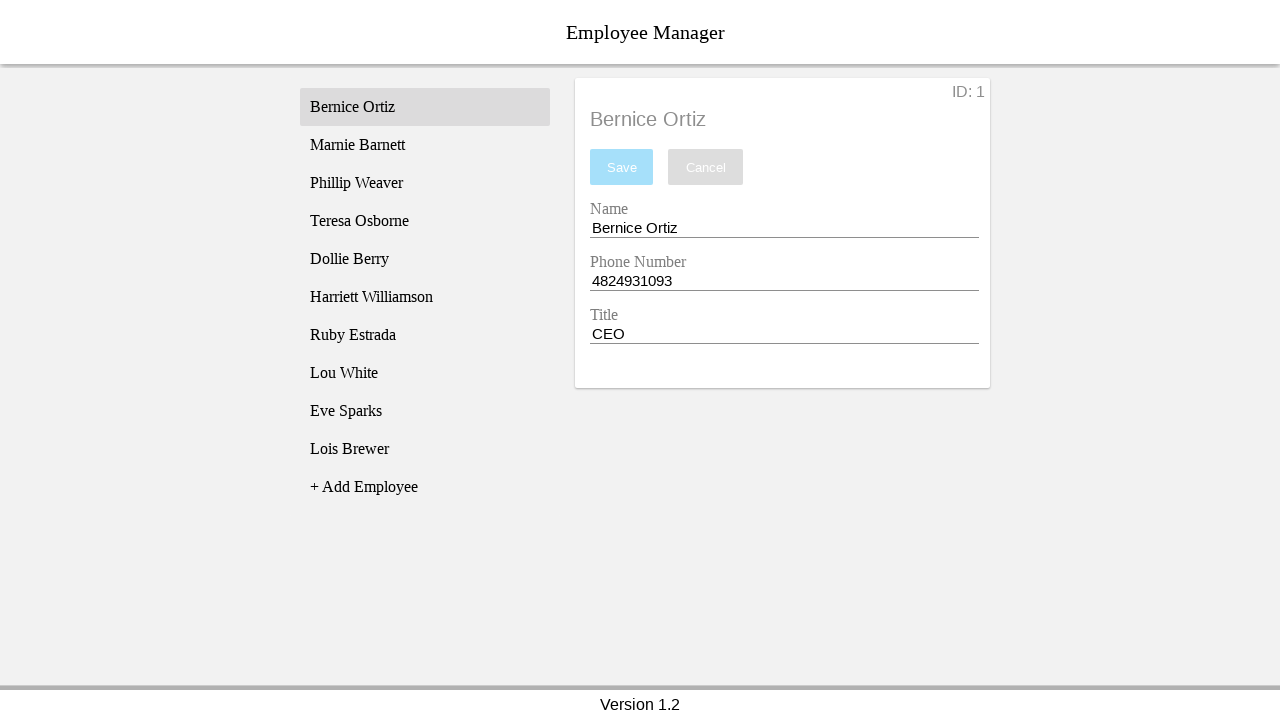